Tests autocomplete functionality by typing a letter into an input field to trigger autocomplete suggestions

Starting URL: https://www.globalsqa.com/demoSite/practice/autocomplete/combobox.html

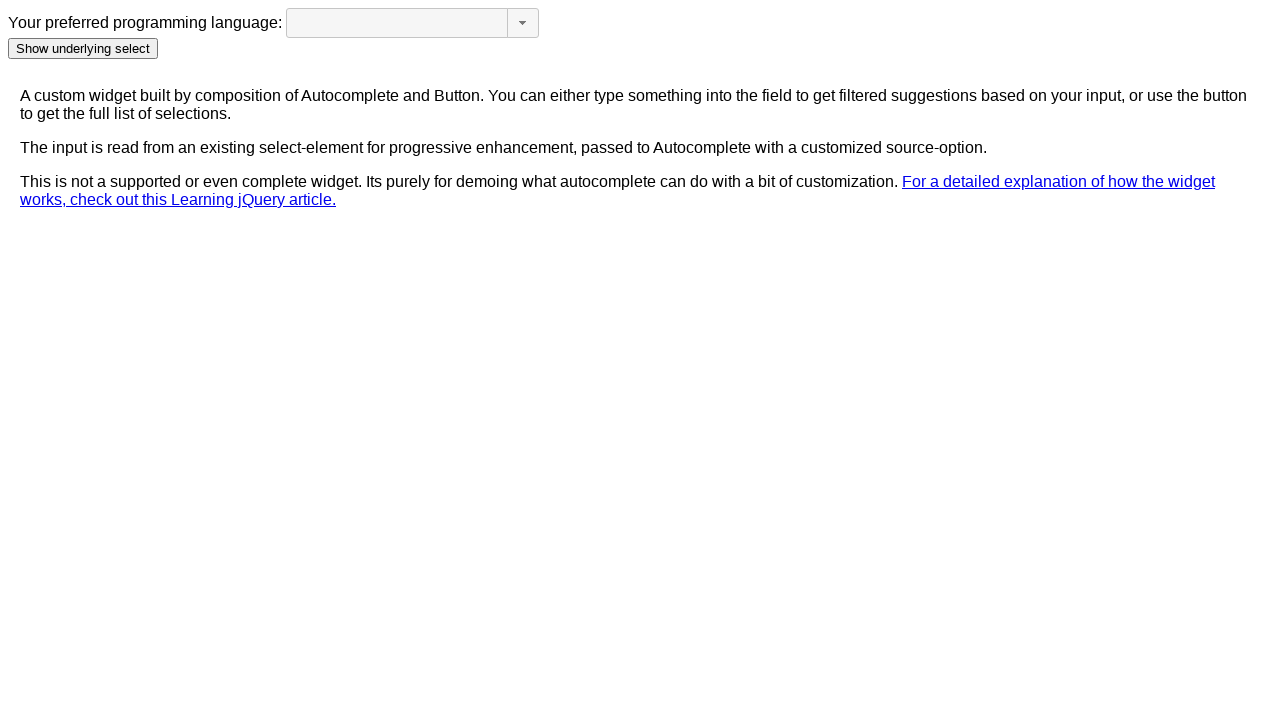

Navigated to autocomplete test page
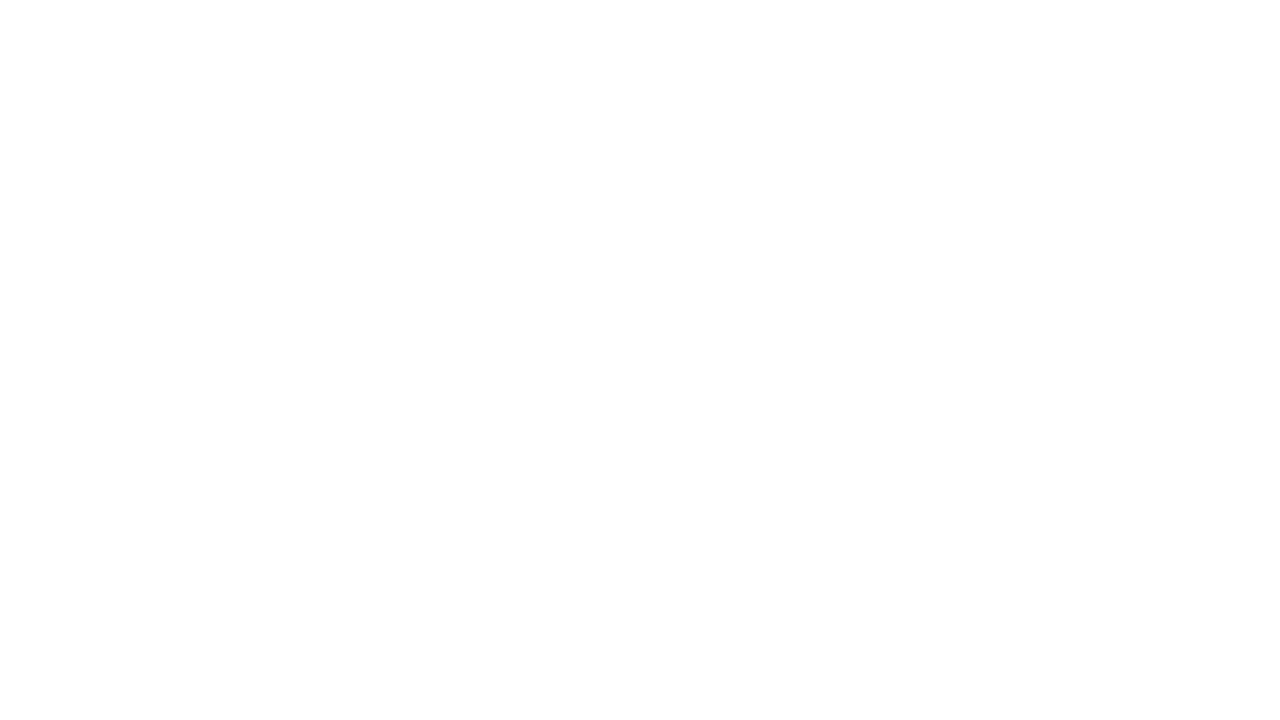

Typed 'p' into the autocomplete input field to trigger suggestions on xpath=/html/body/div[1]/span/input
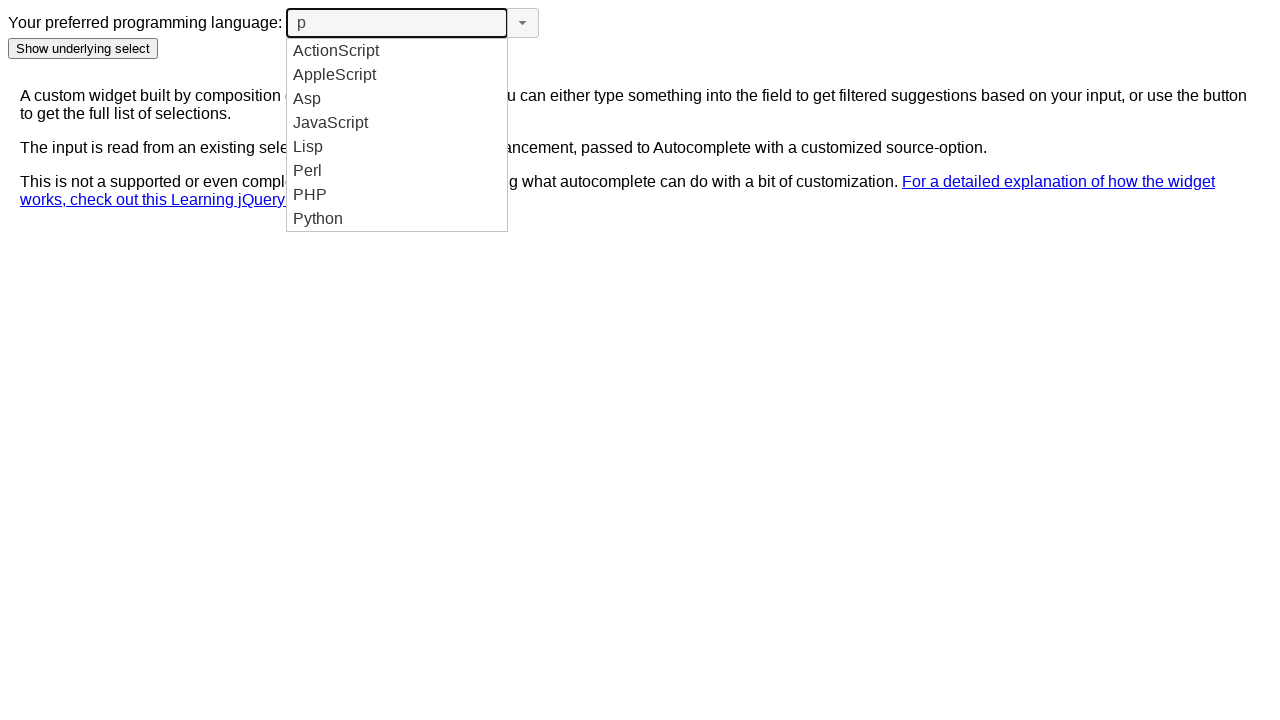

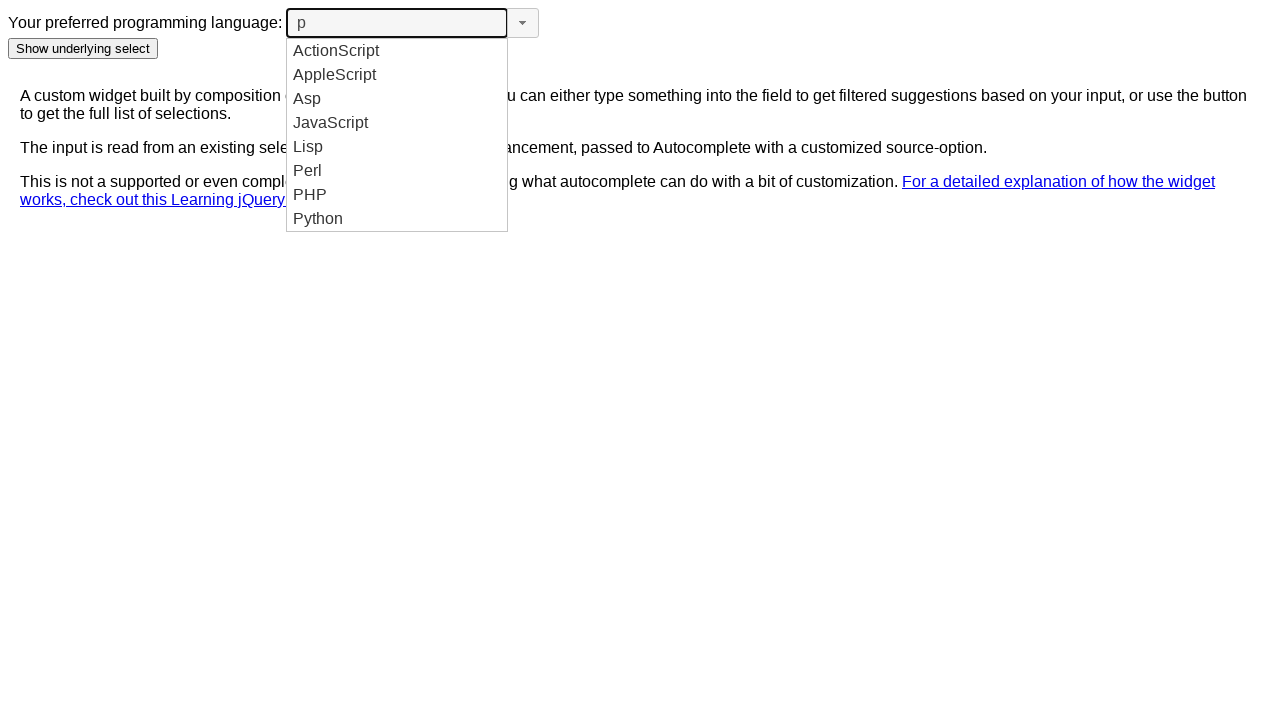